Tests navigation flow from the ToolsQA homepage to the Selenium Training section and then to the Registration page by clicking through the navigation links.

Starting URL: https://www.toolsqa.com/

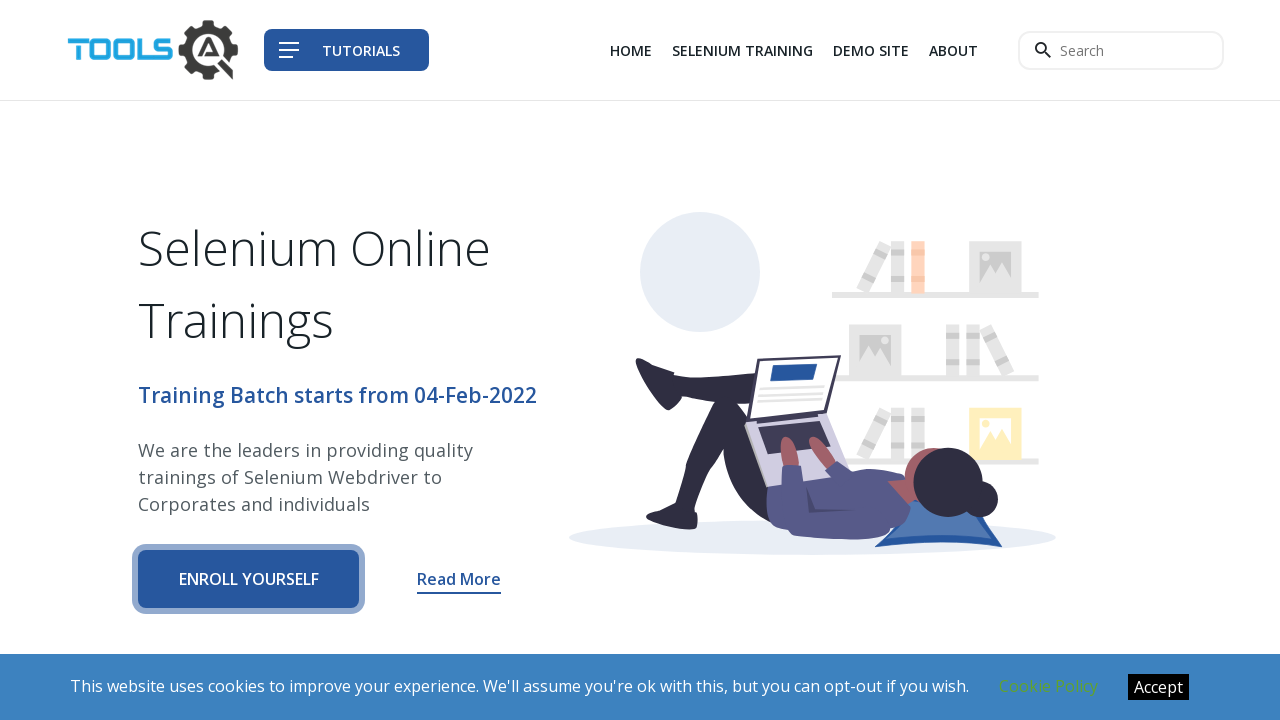

Set viewport size to 1552x832
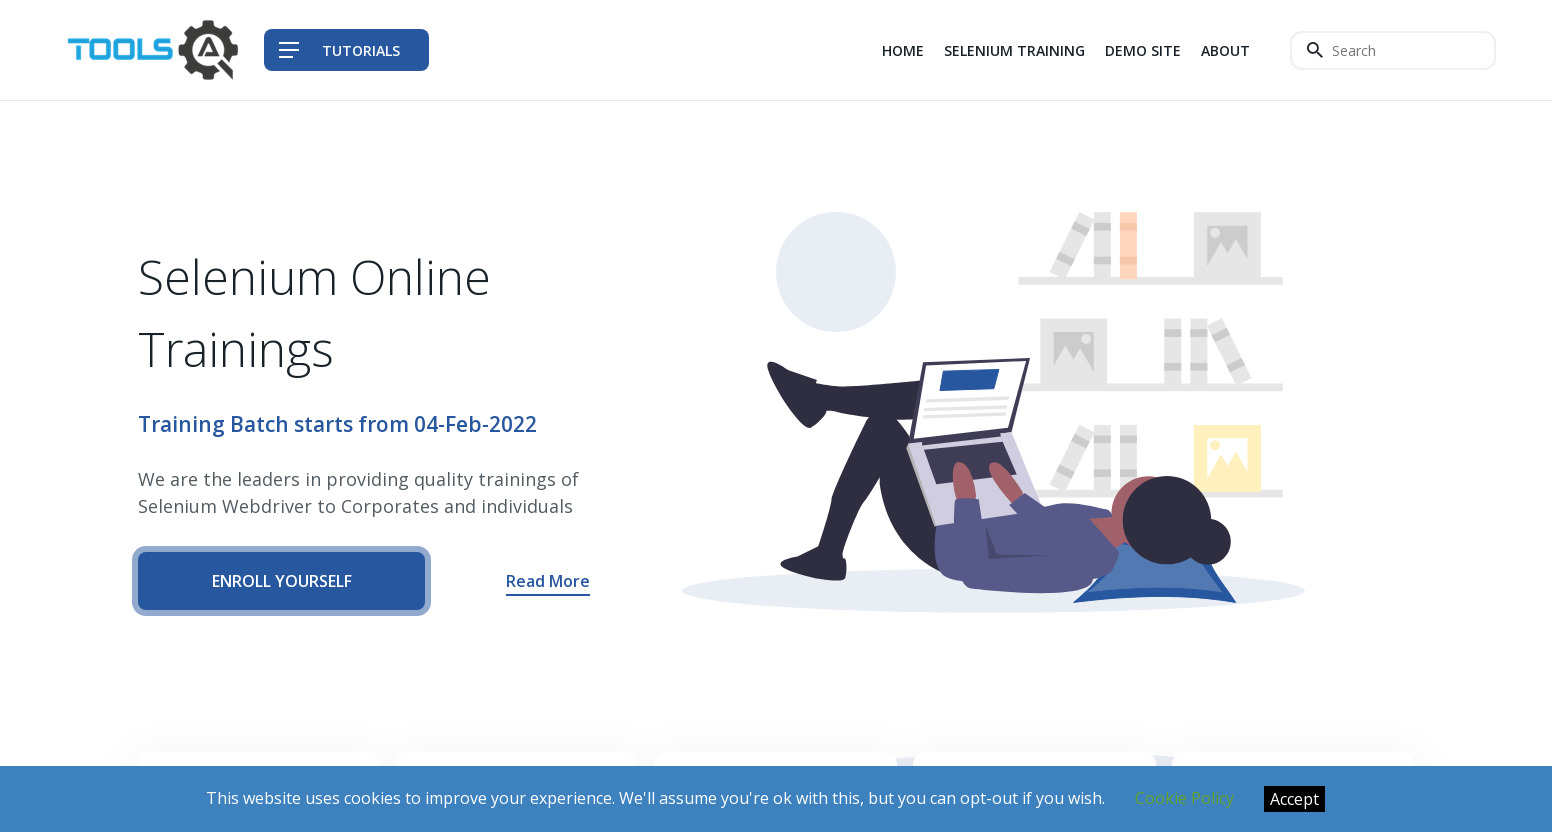

Clicked on 'Selenium Training' navigation link at (1014, 50) on xpath=//a[contains(text(),'Selenium Training')]
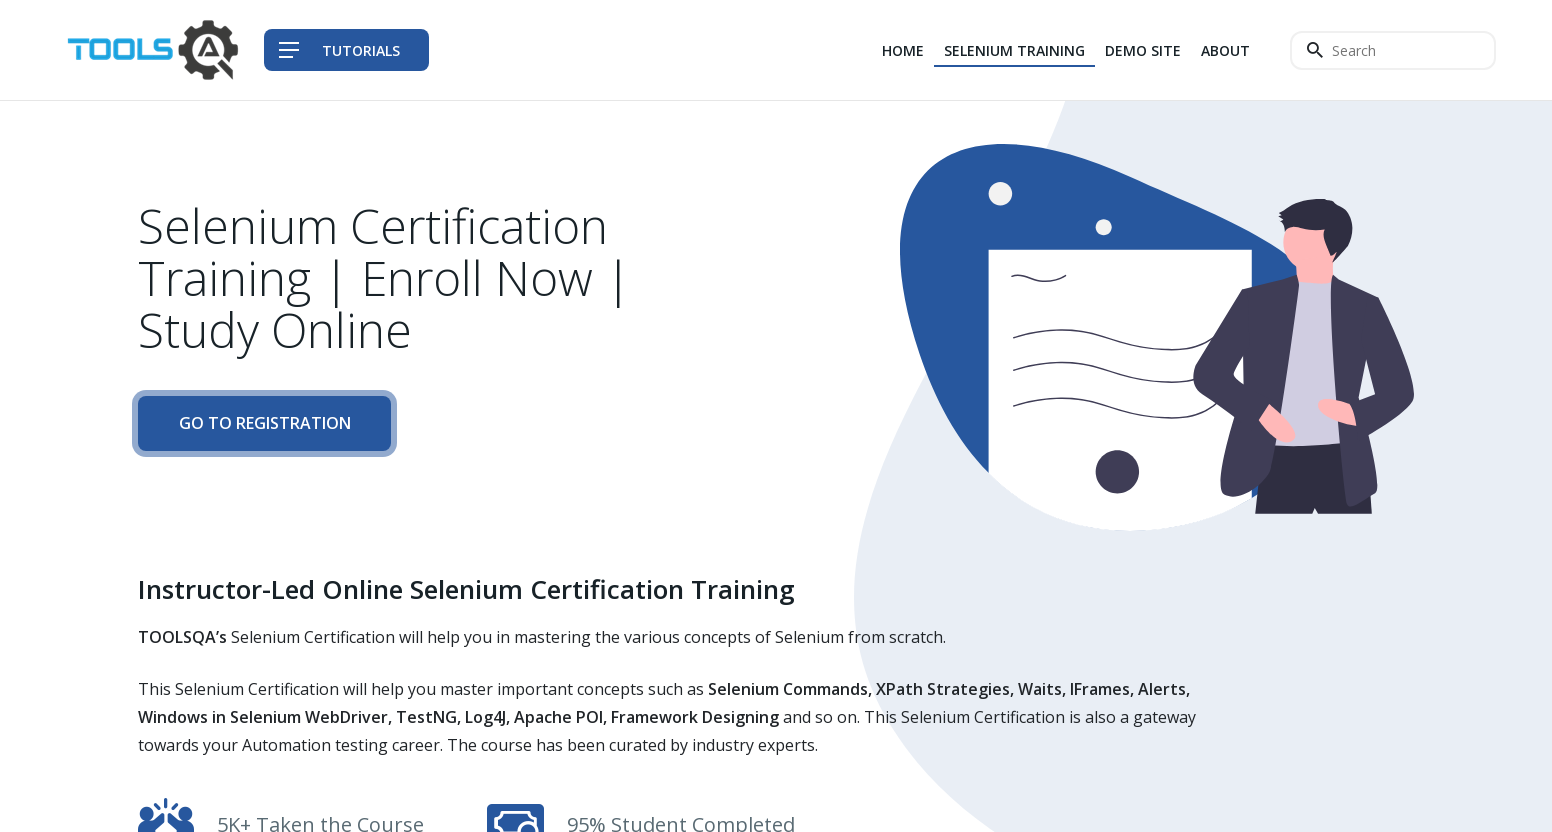

Clicked on 'Go To Registration' link to navigate to registration page at (264, 424) on xpath=//a[contains(text(),'Go To Registration')]
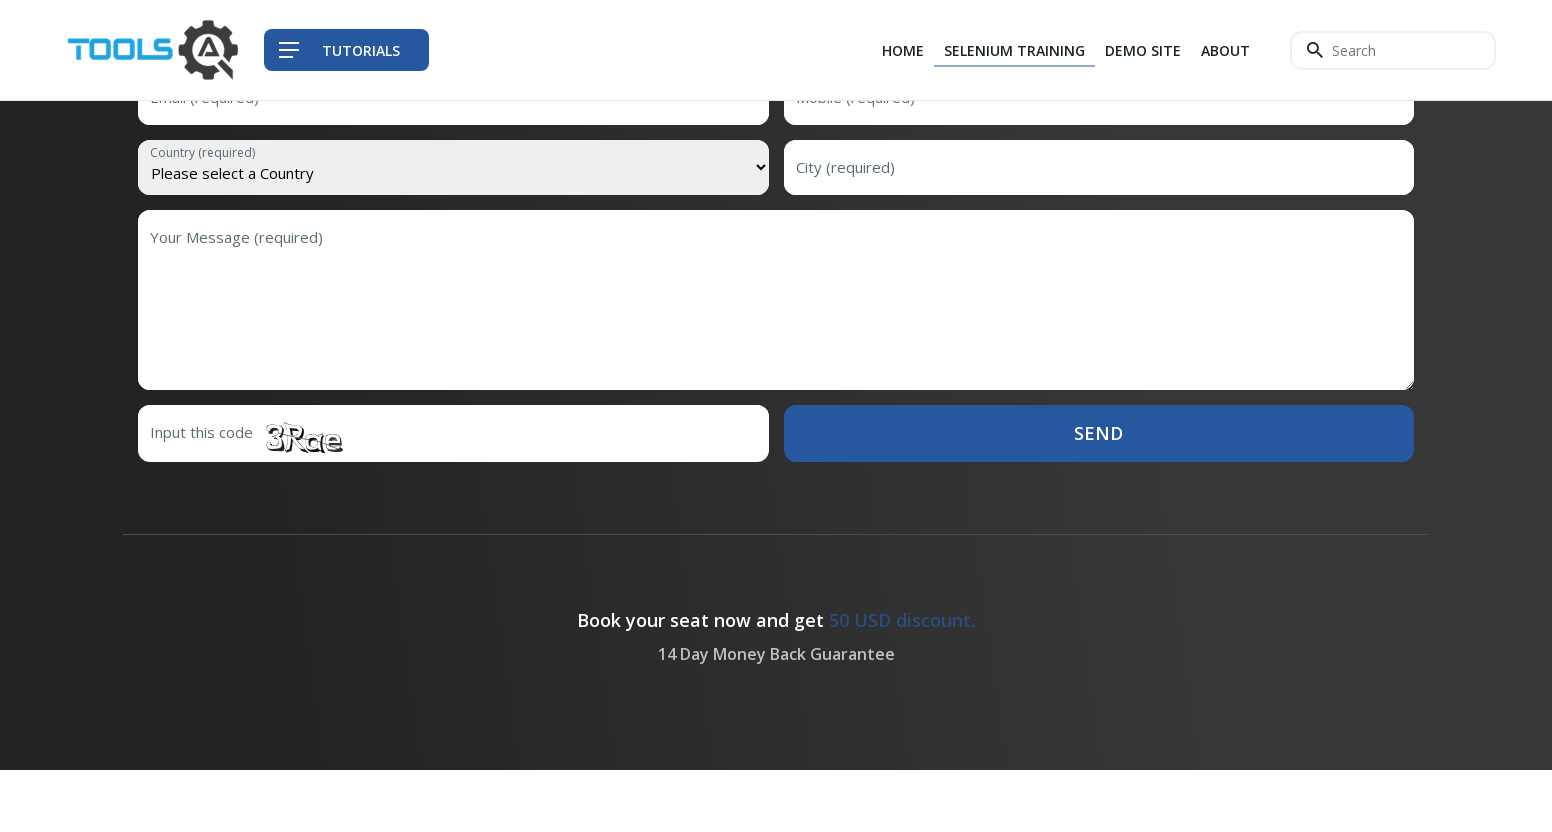

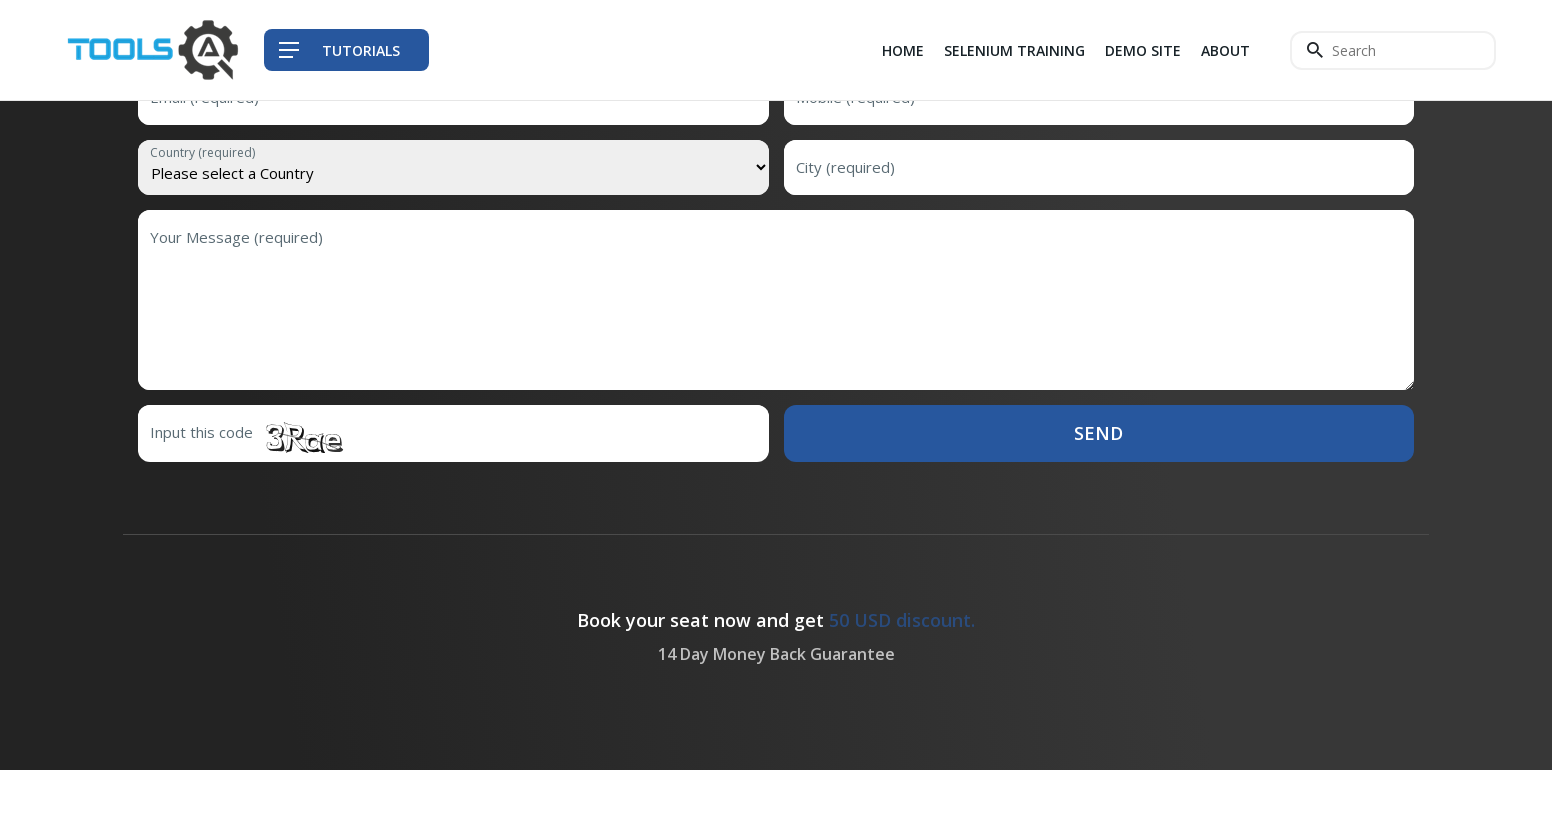